Tests handling JavaScript alert popups by switching to an iframe, clicking a button that triggers an alert, and accepting the alert dialog

Starting URL: https://www.w3schools.com/js/tryit.asp?filename=tryjs_alert

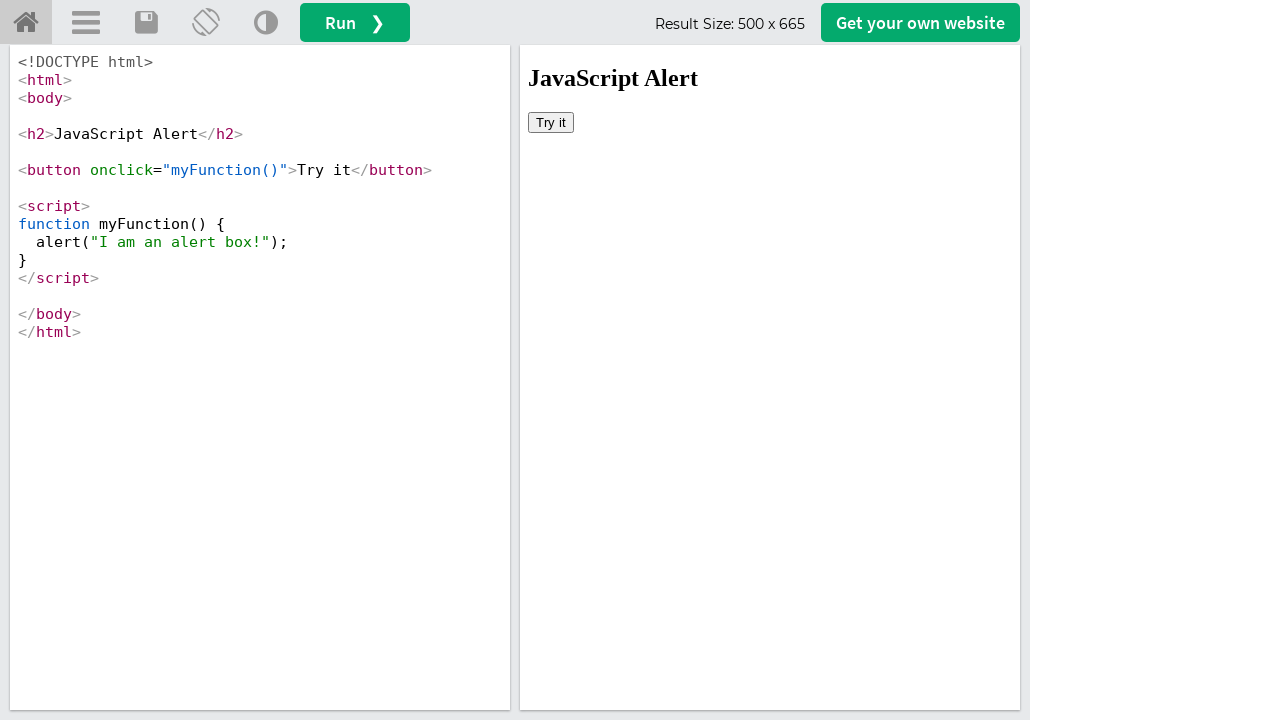

Clicked 'Try it' button in iframe to trigger alert at (551, 122) on #iframeResult >> internal:control=enter-frame >> xpath=//button[text()='Try it']
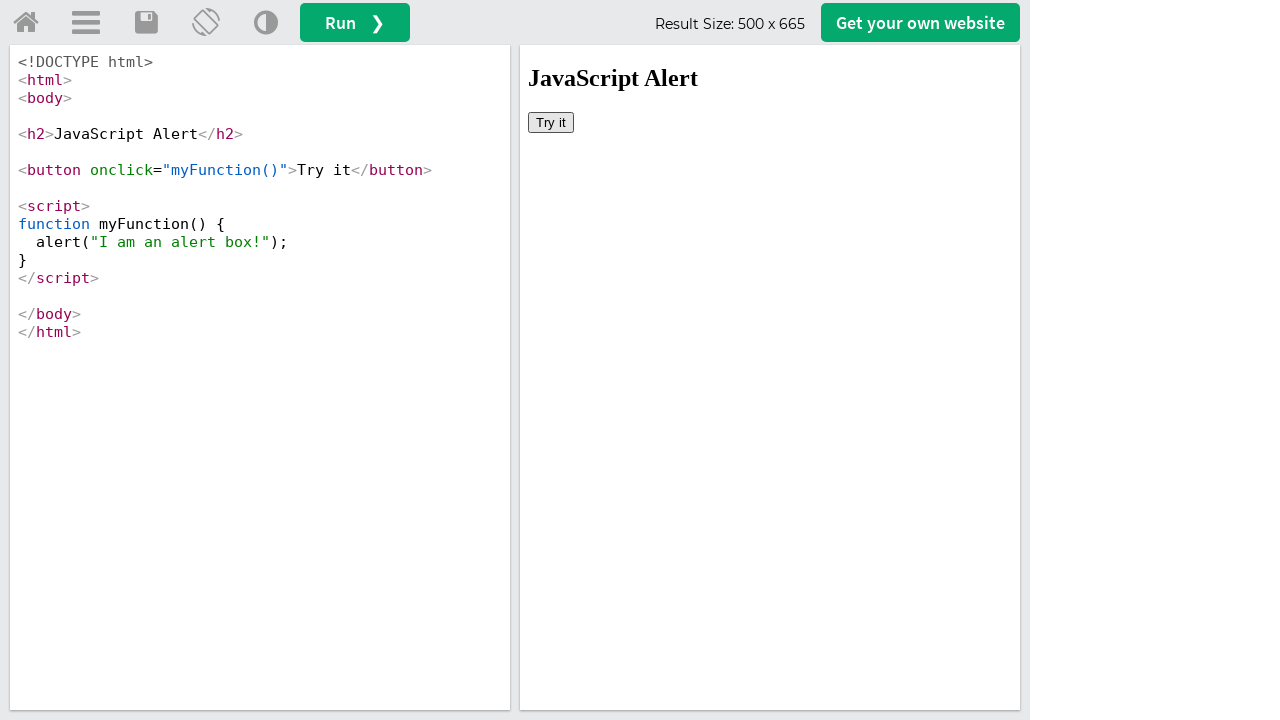

Set up dialog handler to accept alerts
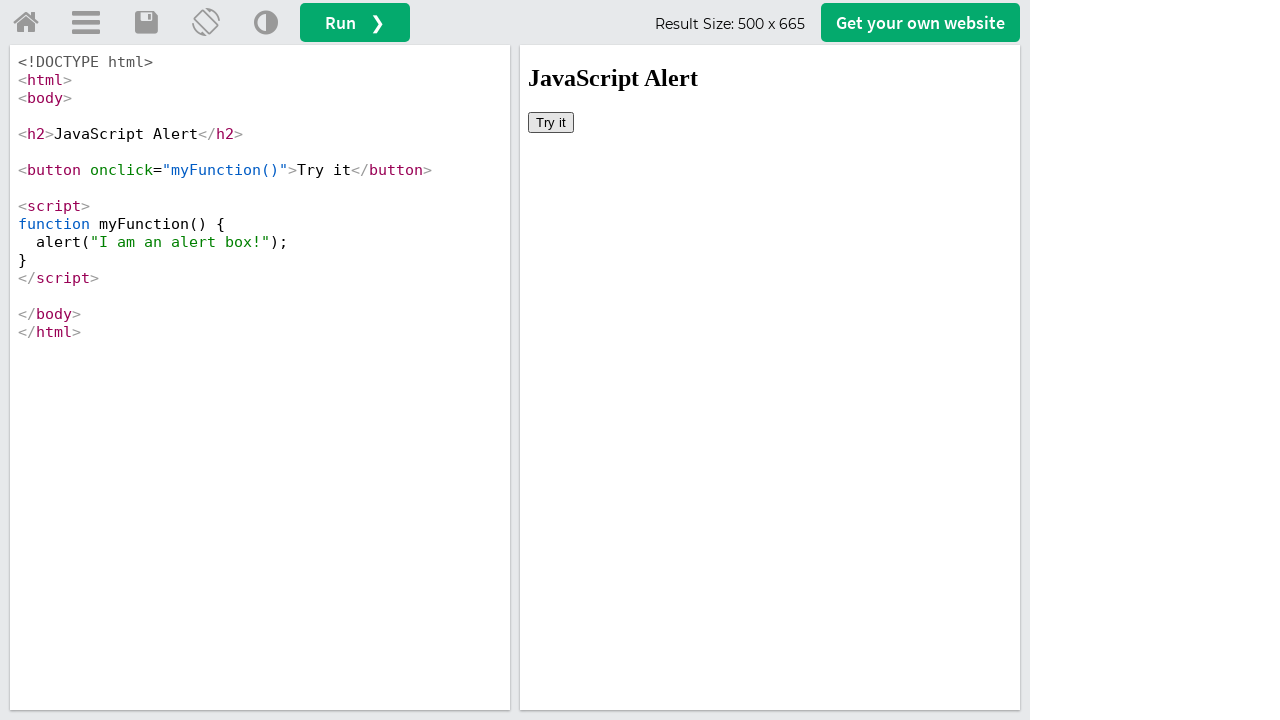

Registered custom dialog handler to log and accept alerts
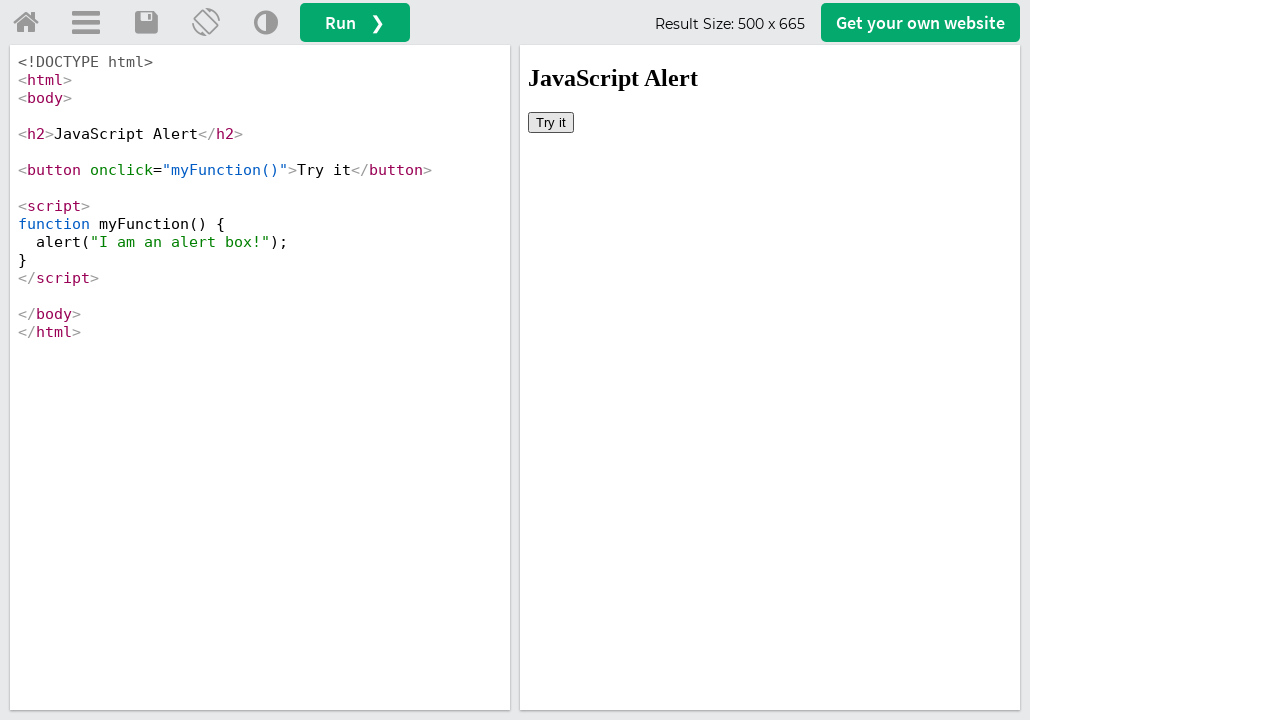

Clicked 'Try it' button in iframe to trigger JavaScript alert at (551, 122) on #iframeResult >> internal:control=enter-frame >> button:has-text('Try it')
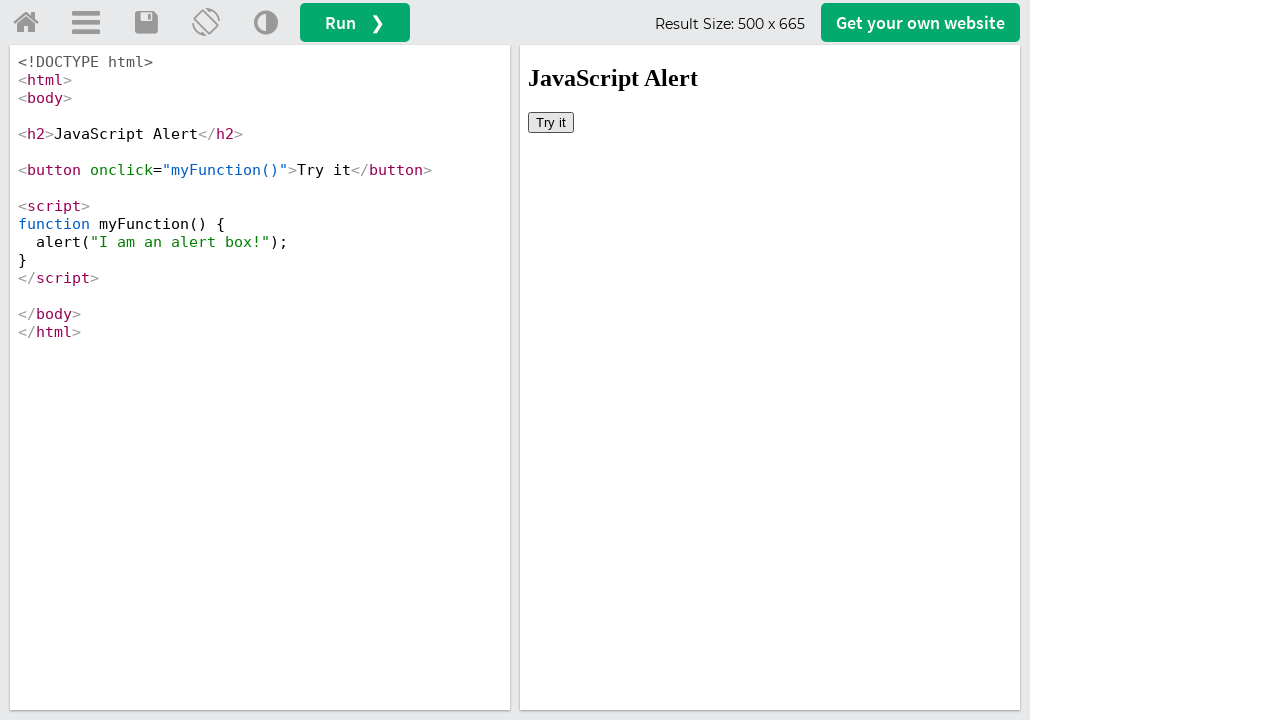

Waited 1000ms to ensure alert dialog was handled
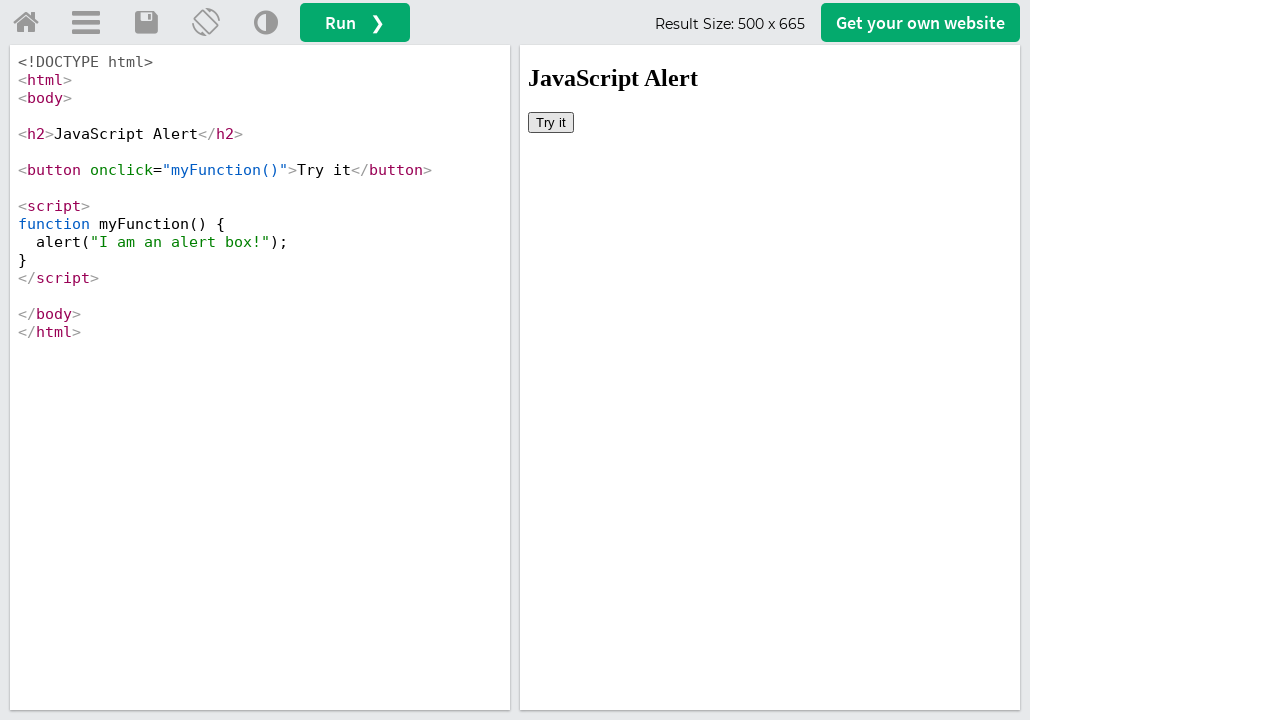

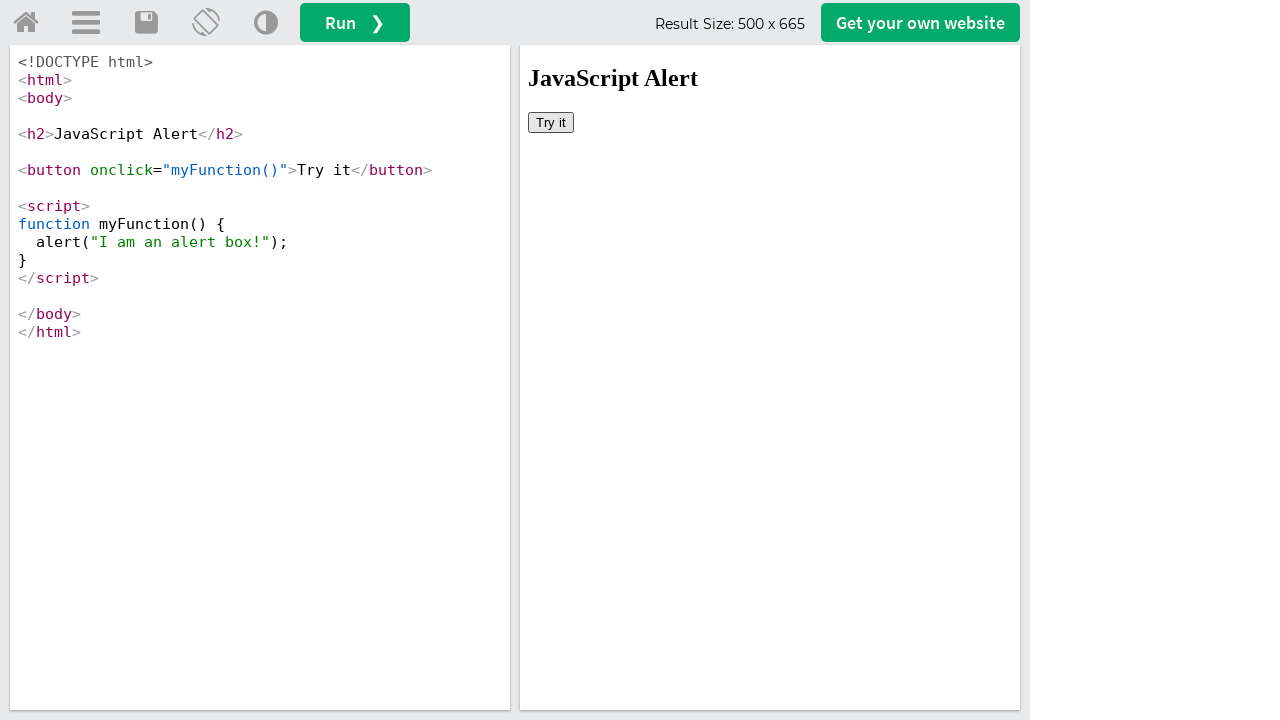